Navigates to a demo page and highlights the h1 element if visible

Starting URL: https://seleniumbase.io/demo_page

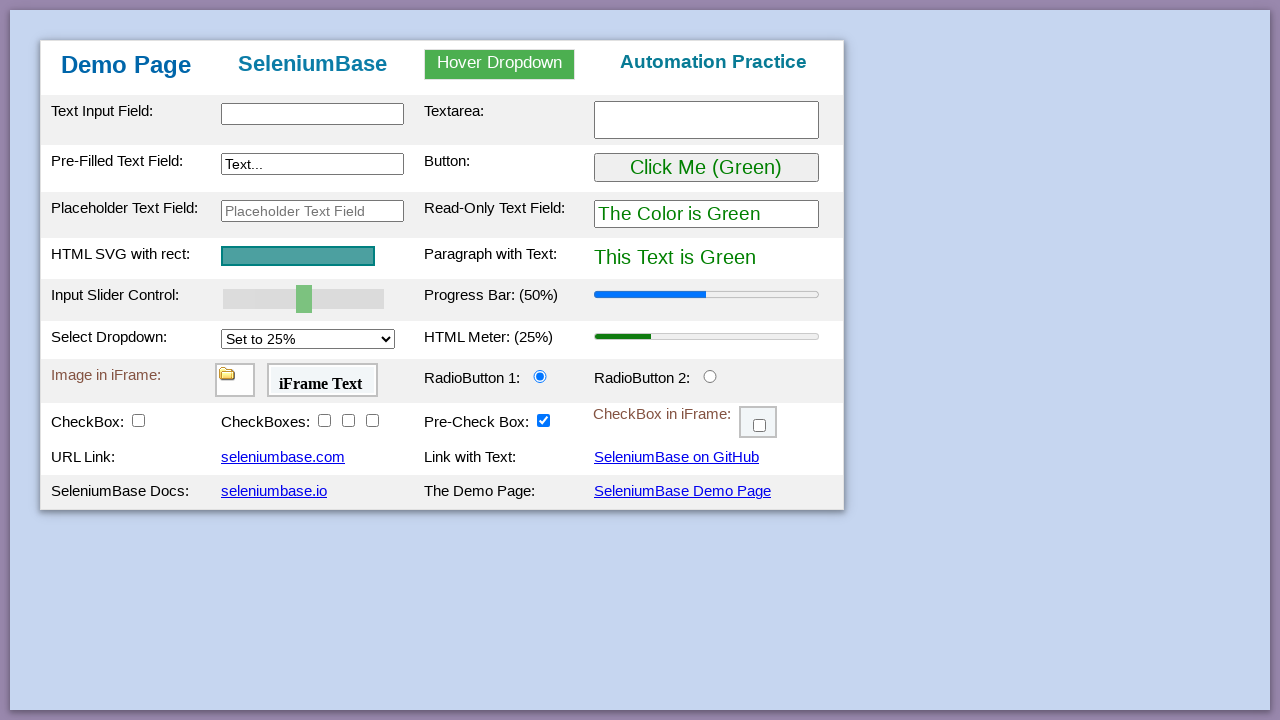

Navigated to demo page
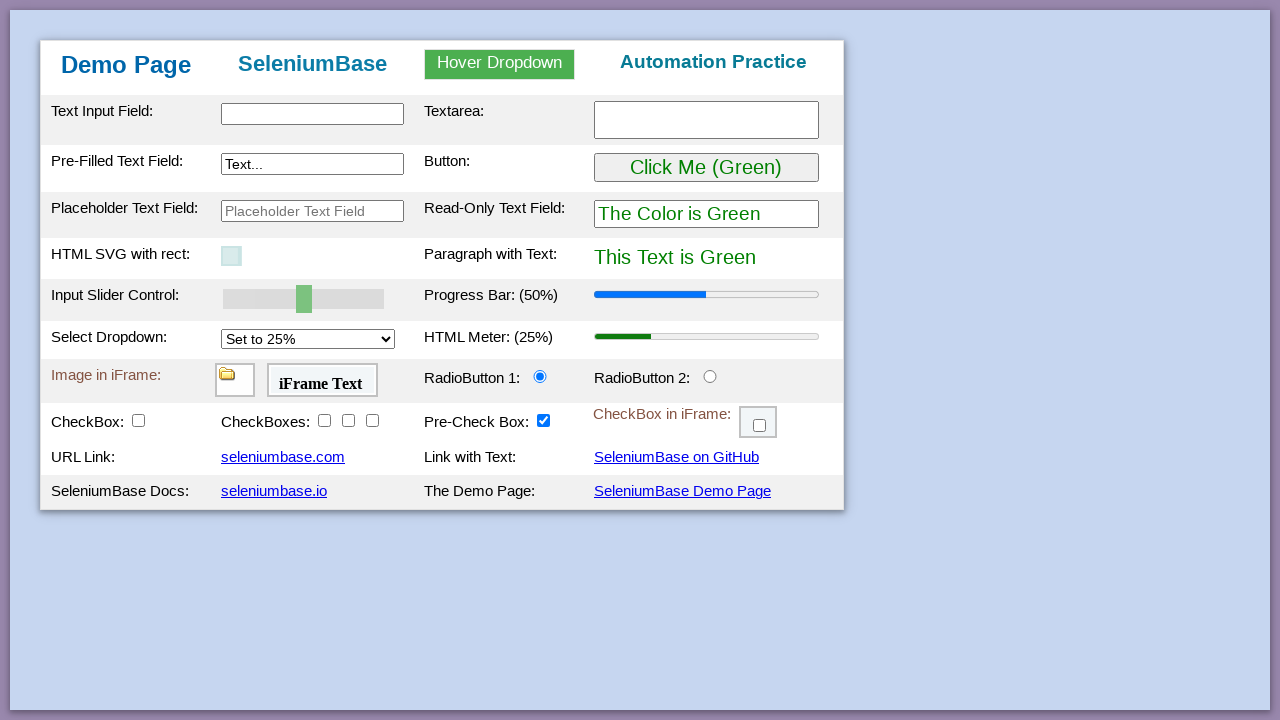

Verified h1 element is visible
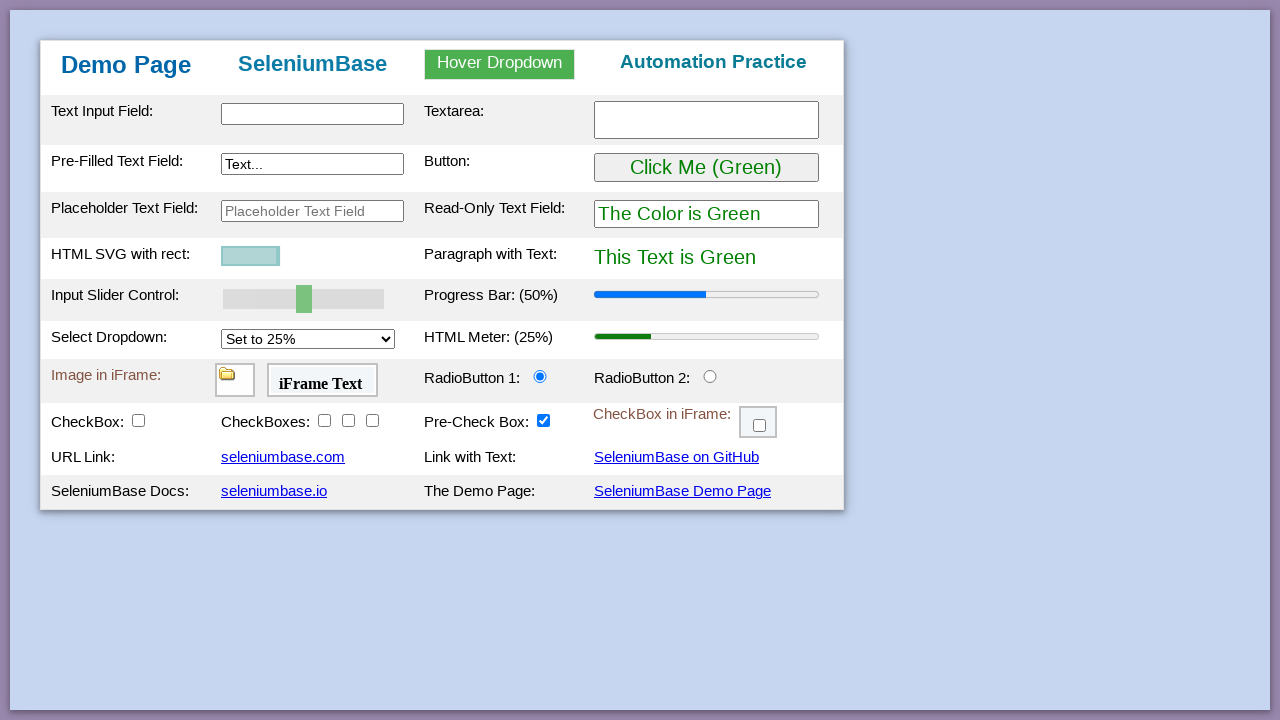

Scrolled h1 element into view
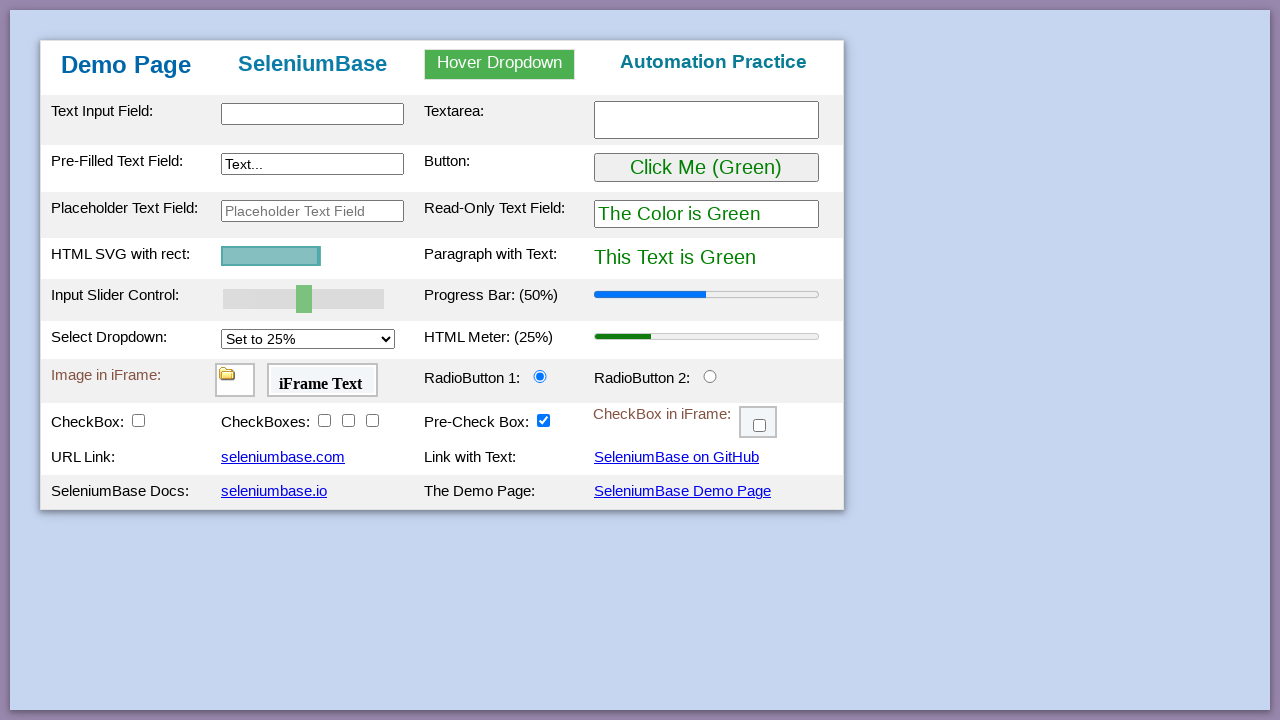

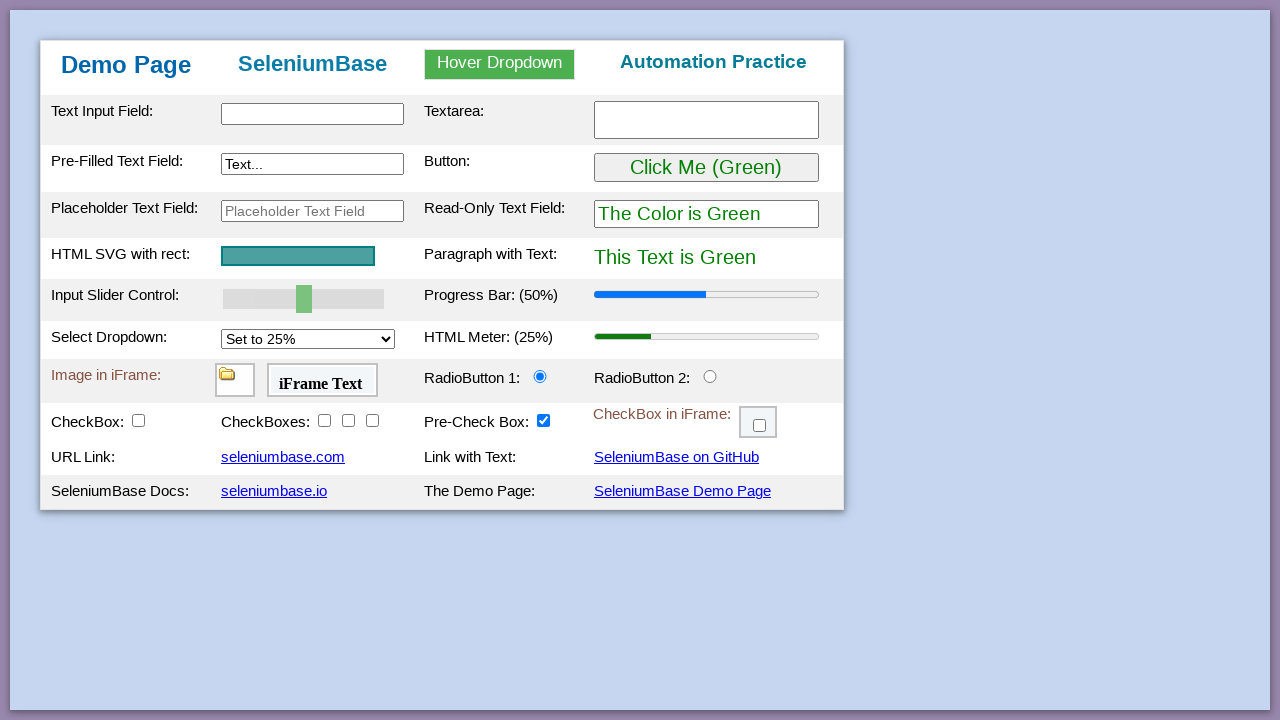